Navigates to the JavaScript Alerts page on The Internet demo site and verifies the page title equals "The Internet"

Starting URL: https://the-internet.herokuapp.com/javascript_alerts

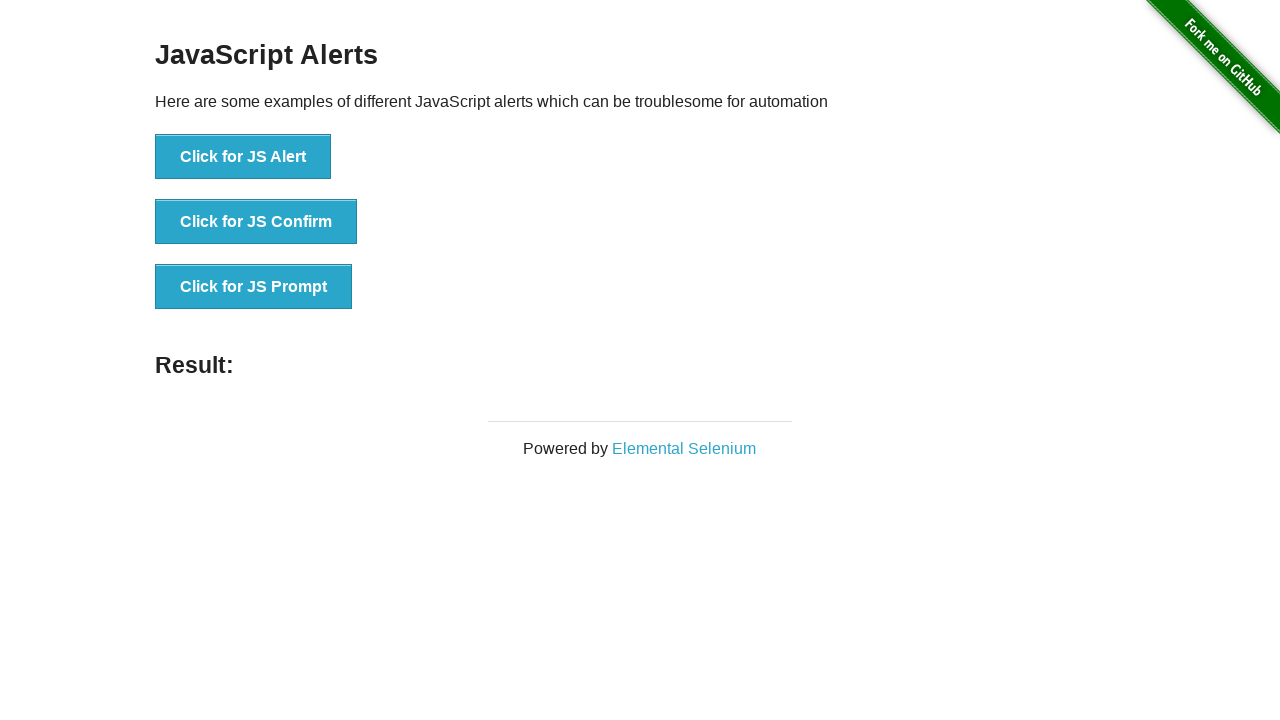

Set viewport size to 1920x1080
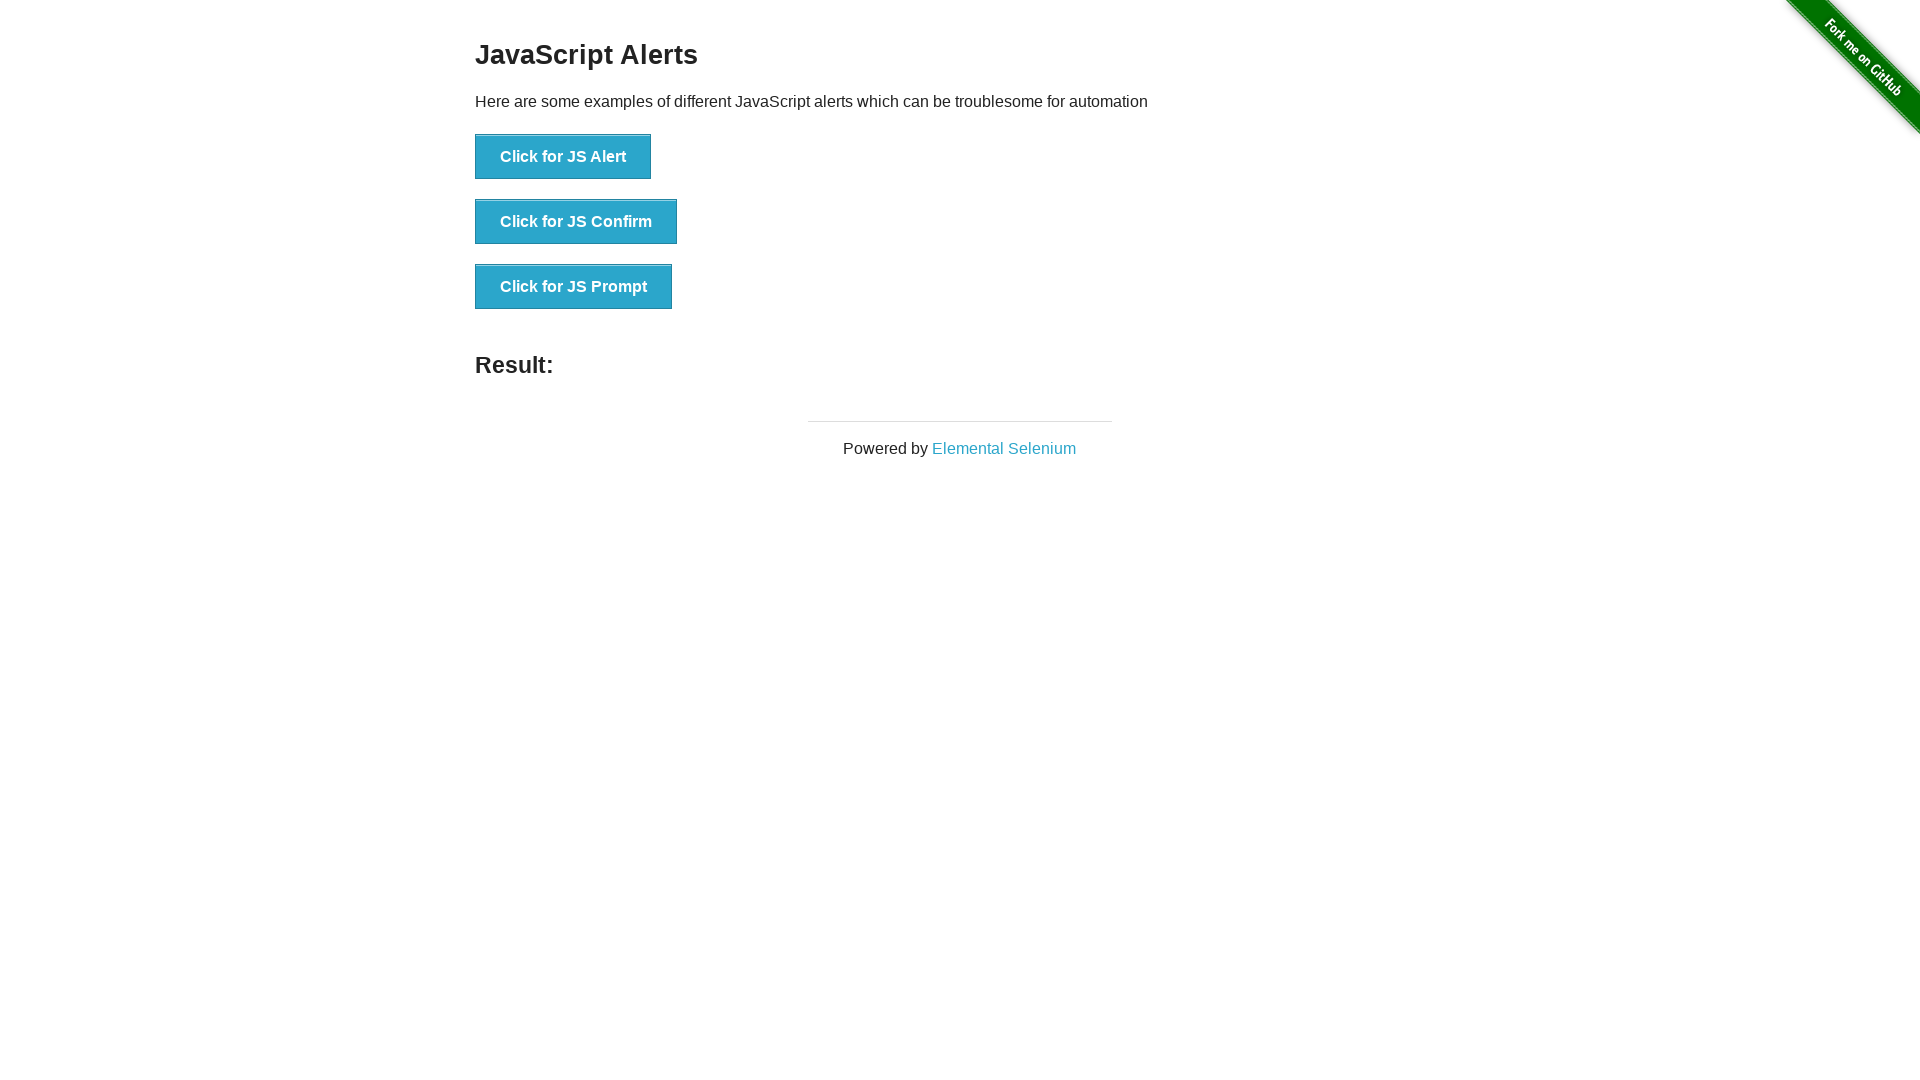

Verified page title equals 'The Internet'
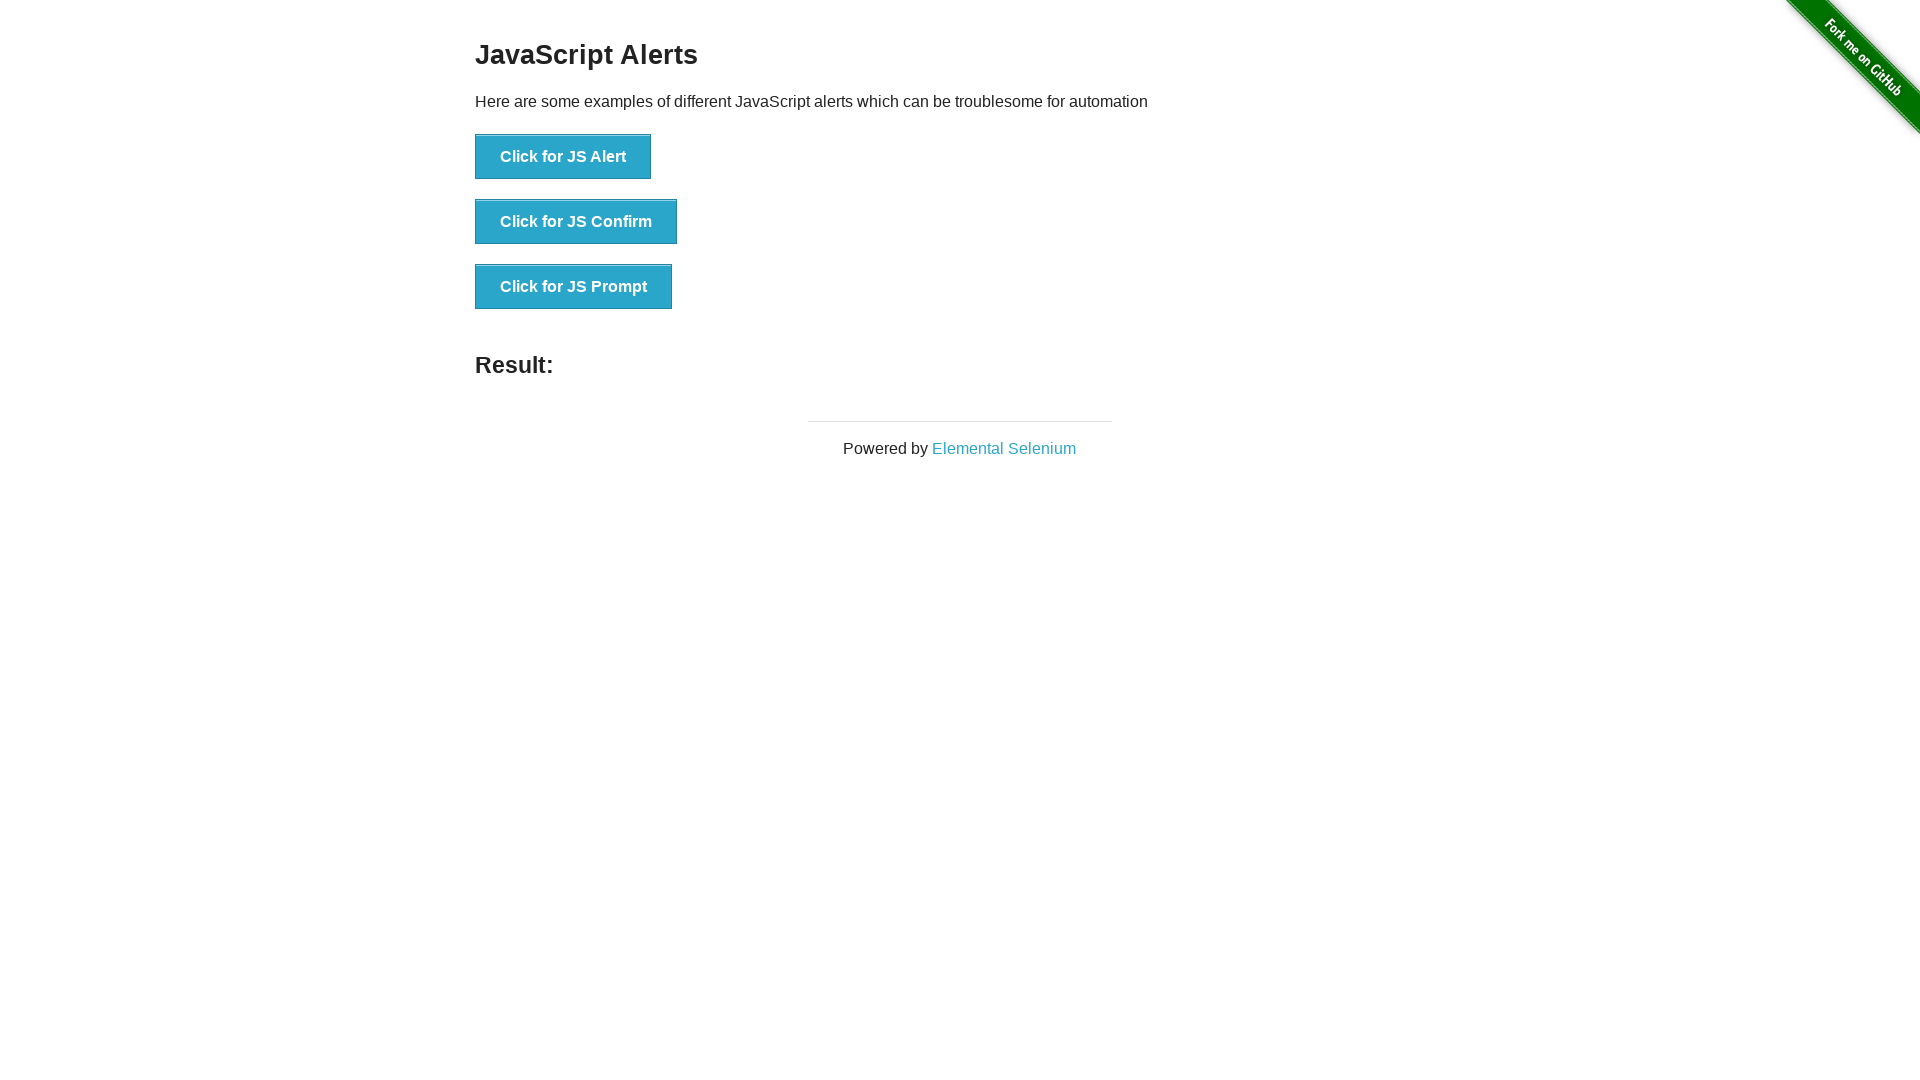

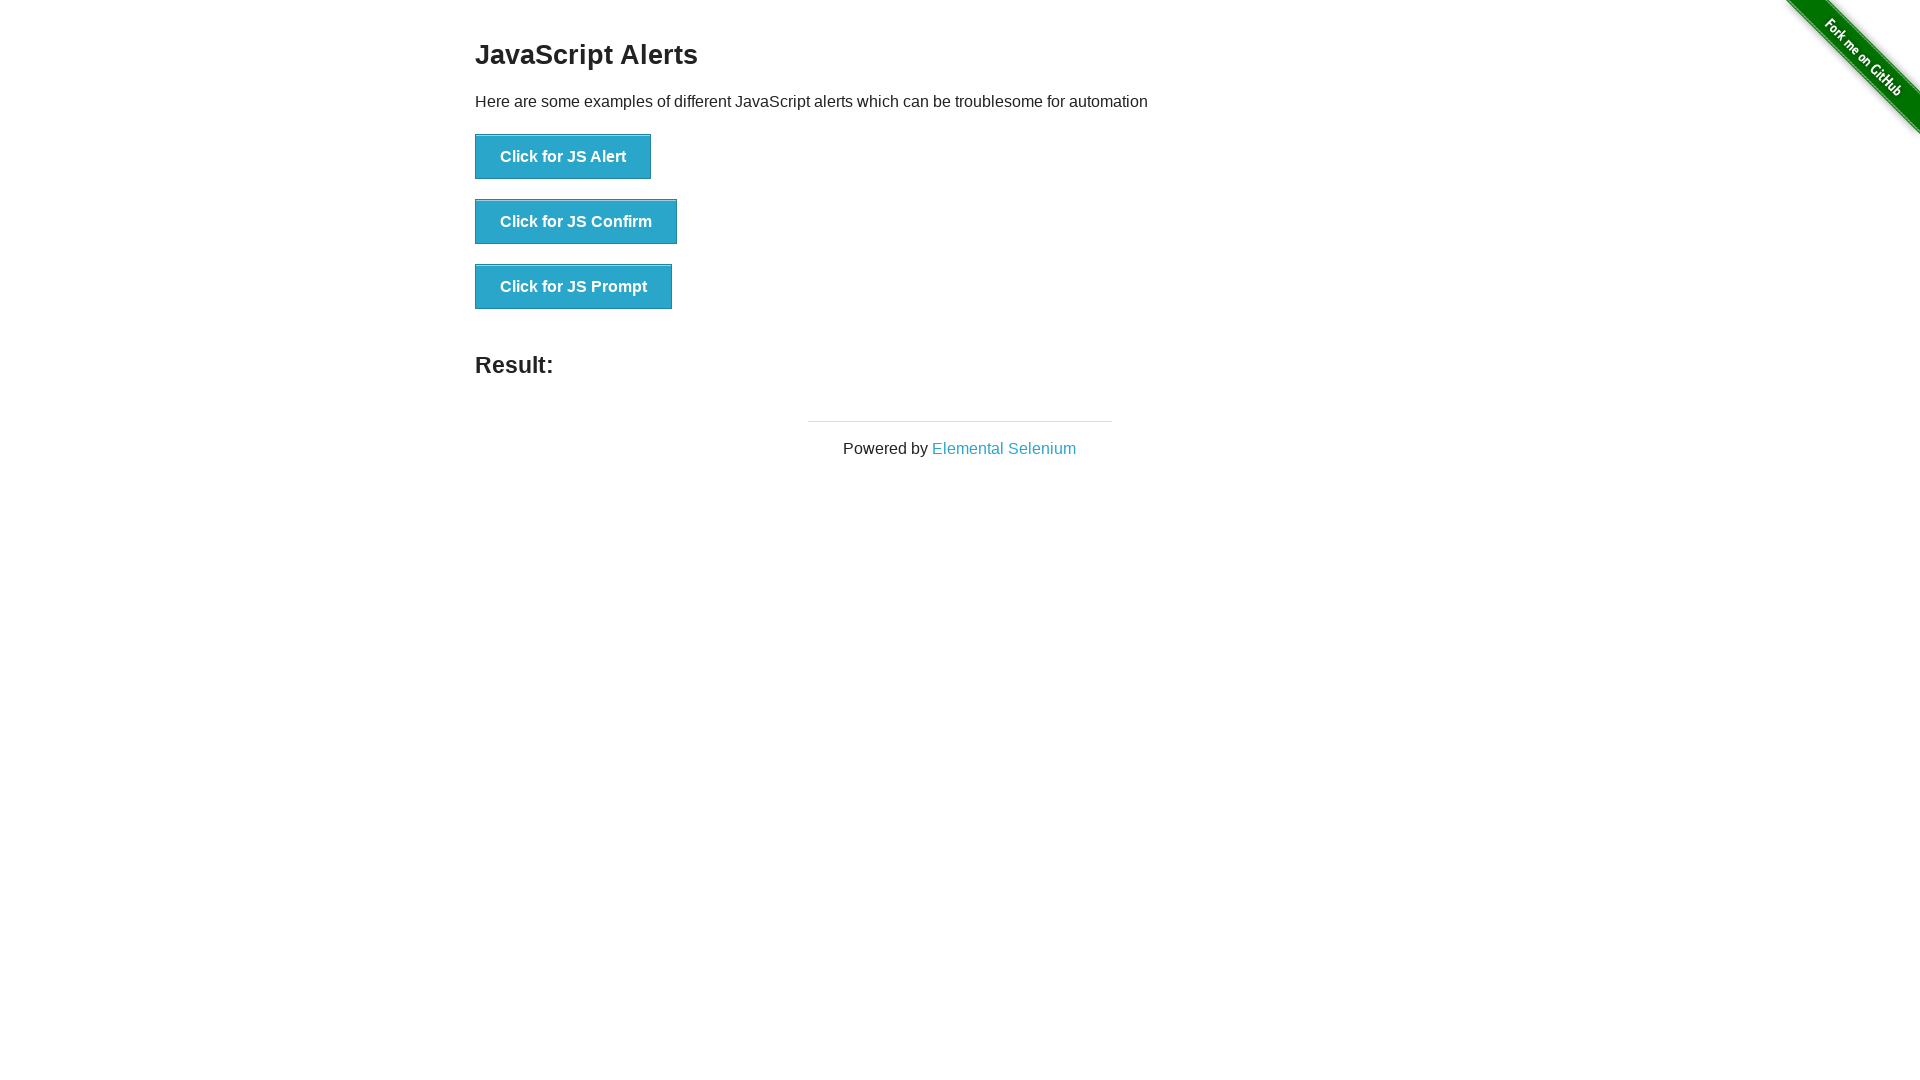